Tests React Semantic UI dropdown by selecting different names

Starting URL: https://react.semantic-ui.com/maximize/dropdown-example-selection/

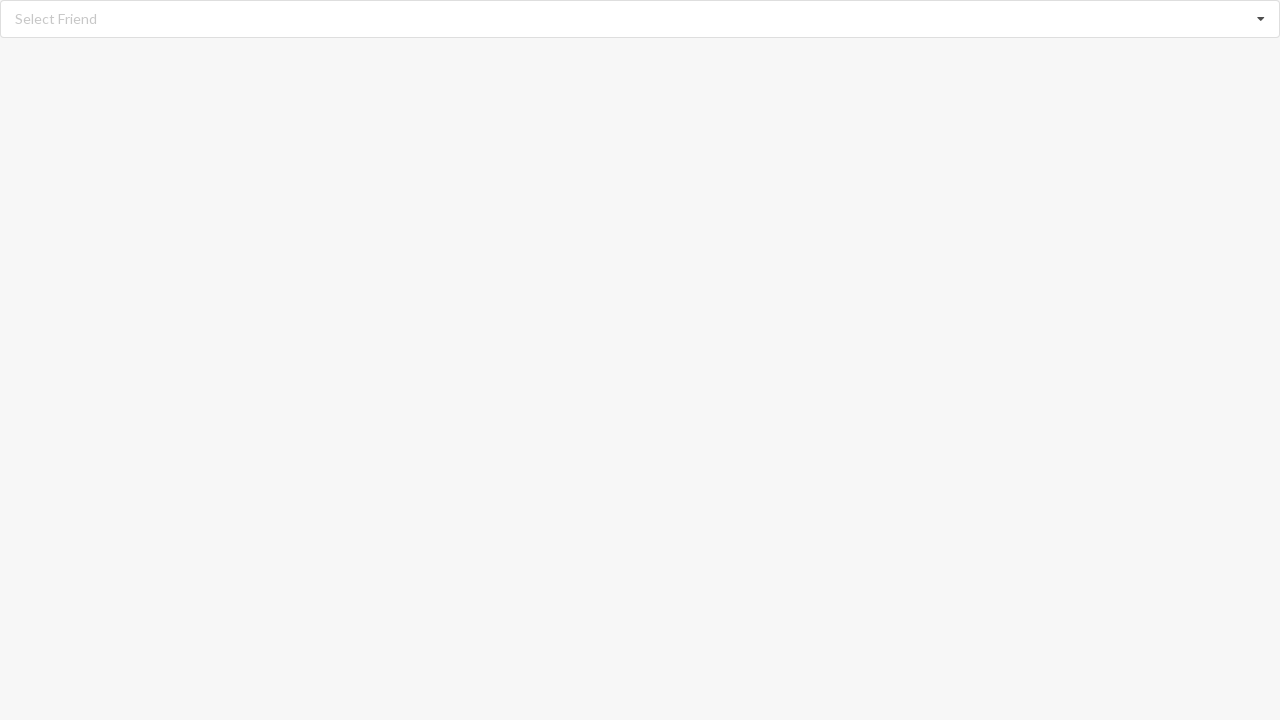

Clicked on dropdown to open selection menu at (56, 19) on div.divider.default.text
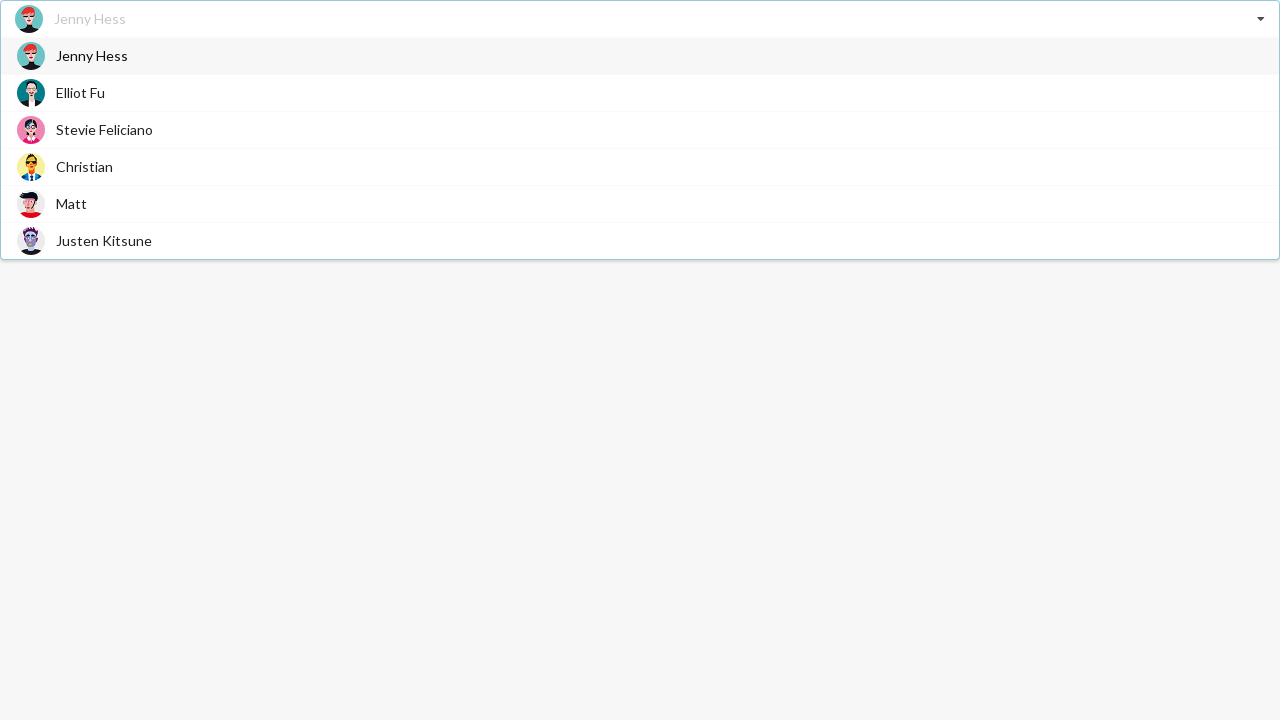

Selected Matt from dropdown list at (72, 204) on xpath=//i[@class='dropdown icon']/following-sibling::div//div//span[text()='Matt
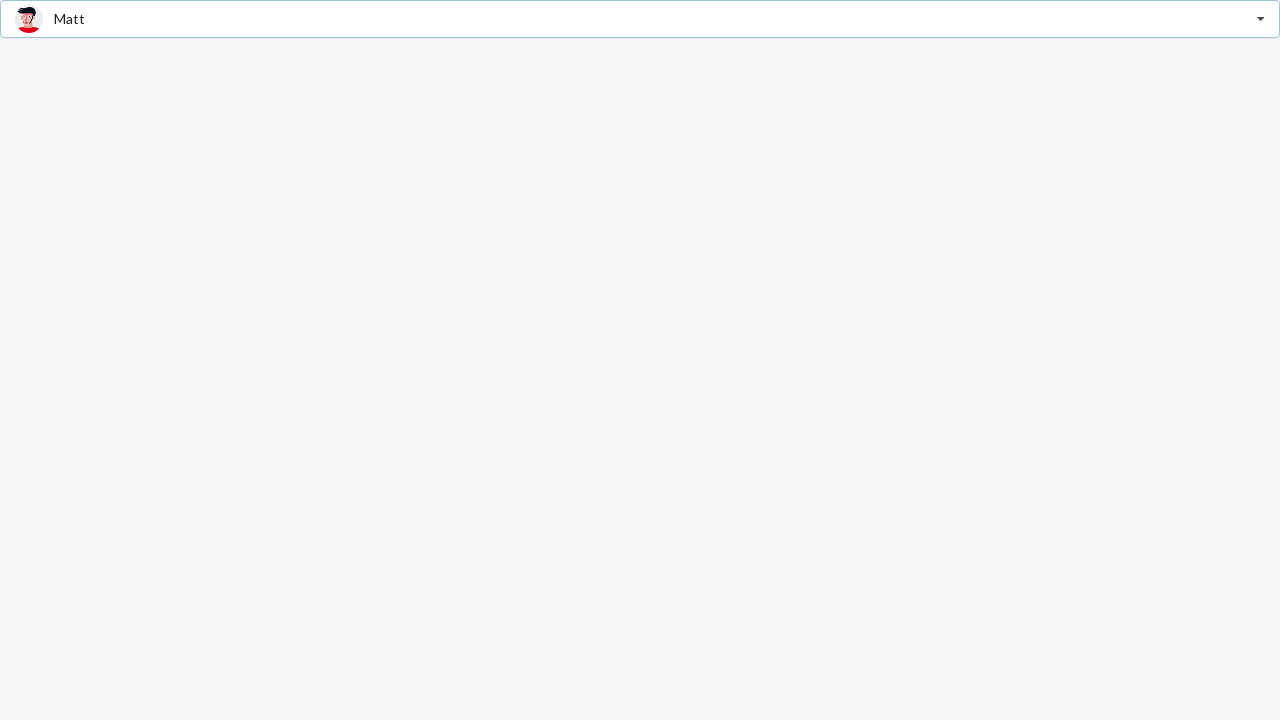

Clicked on dropdown to open selection menu at (50, 19) on div.divider.text
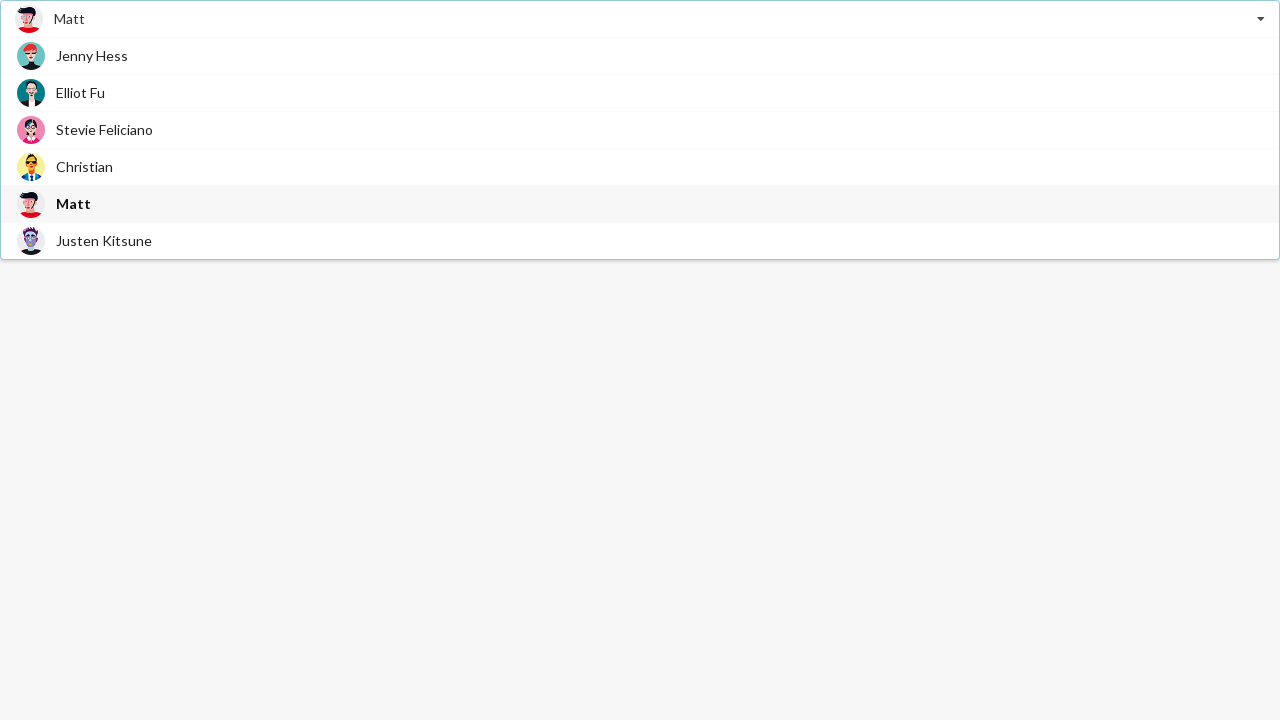

Selected Christian from dropdown list at (84, 166) on xpath=//i[@class='dropdown icon']/following-sibling::div//div//span[text()='Chri
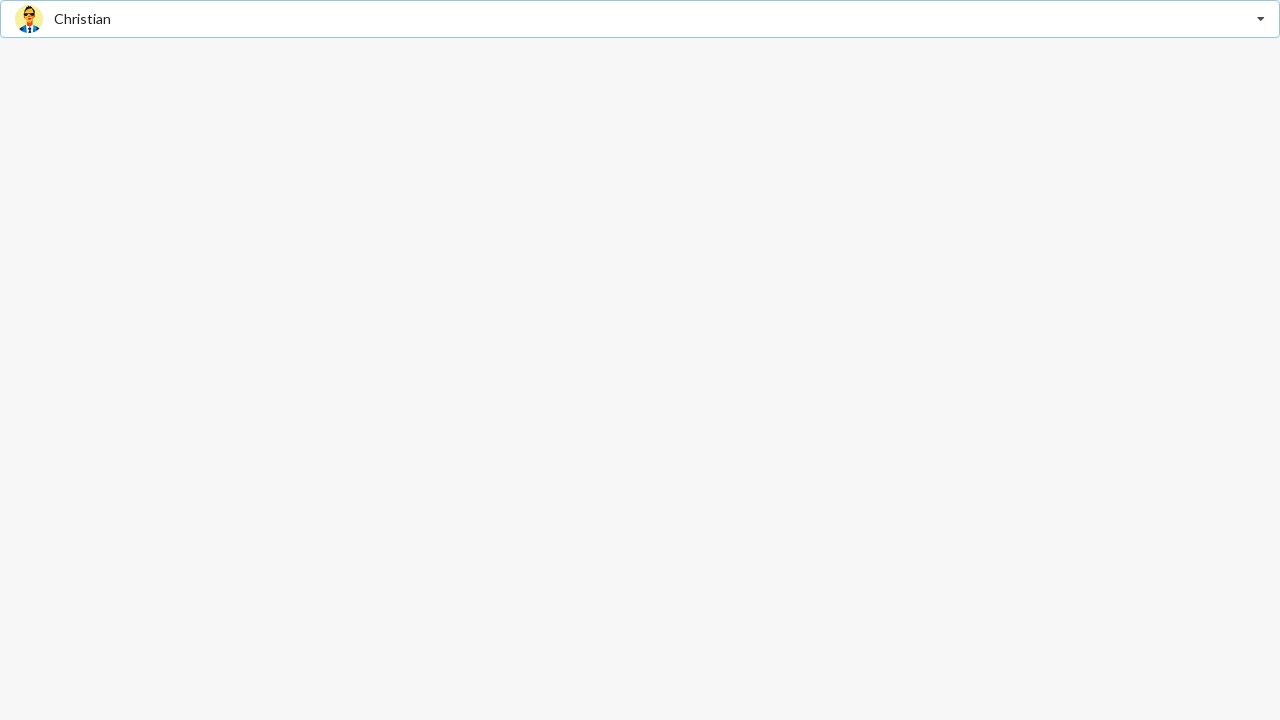

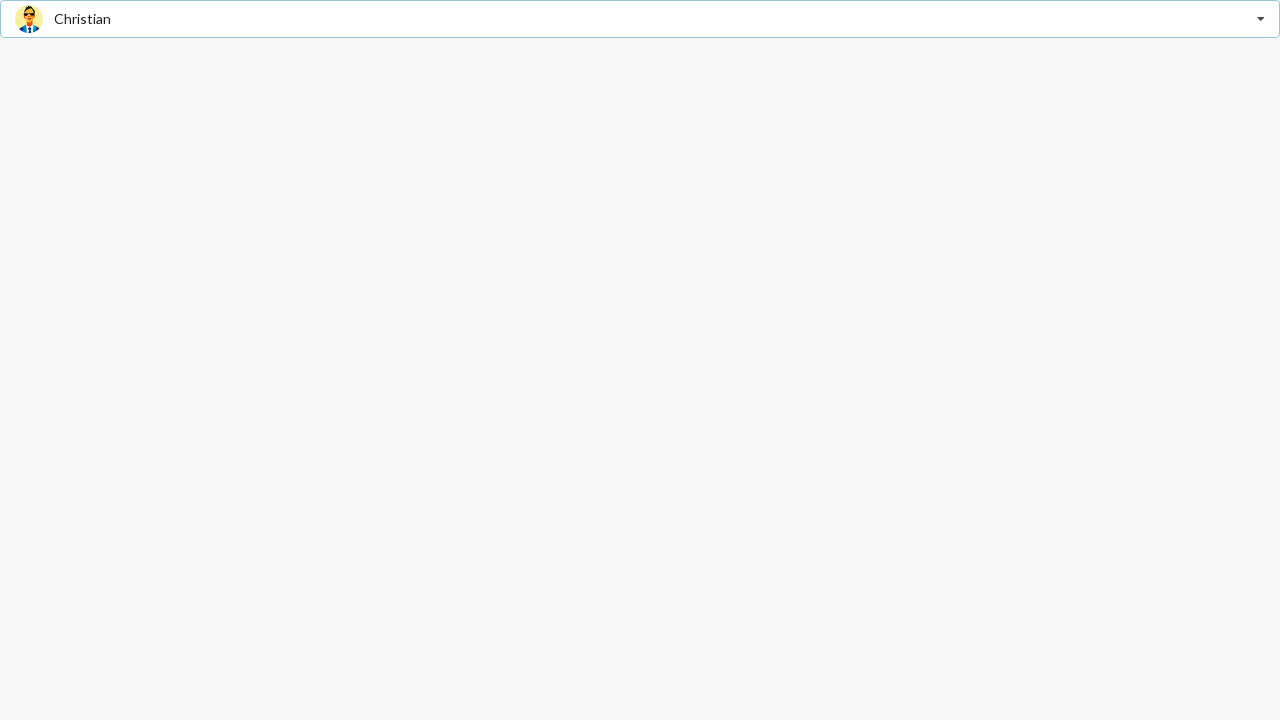